Tests notification messages by clicking a link and verifying that a notification message appears

Starting URL: http://the-internet.herokuapp.com/notification_message_rendered

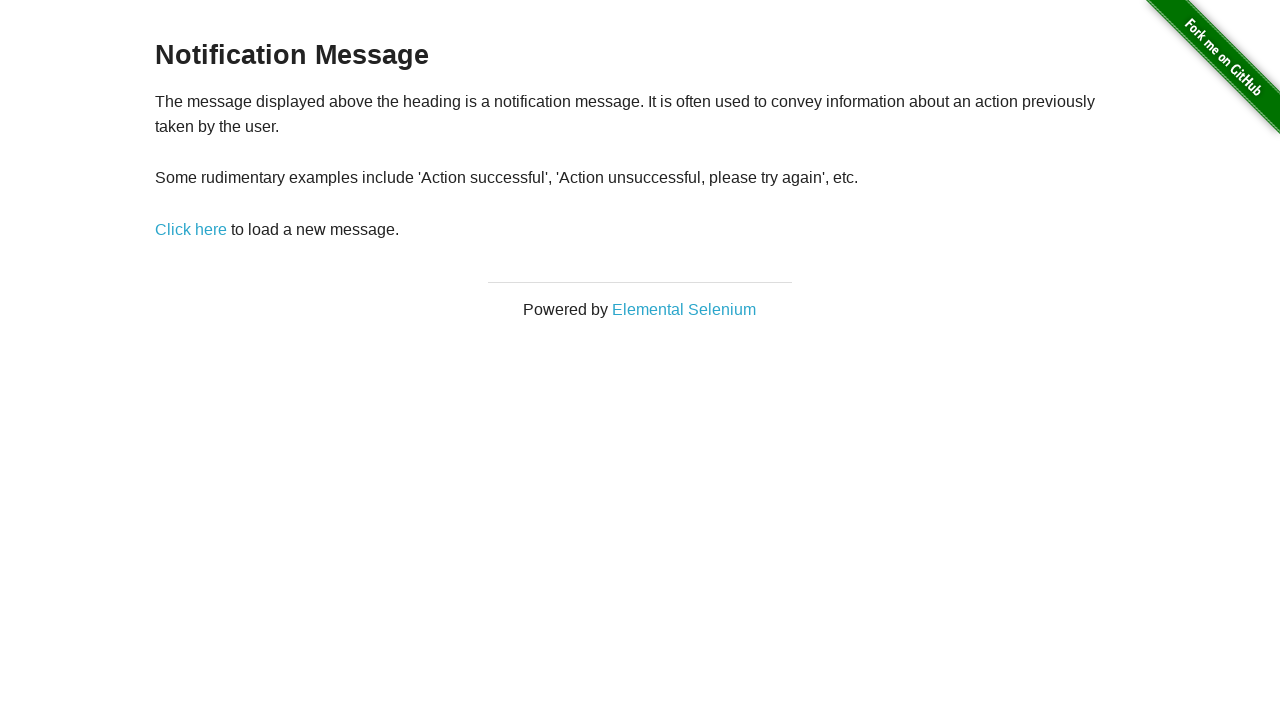

Clicked 'Click here' link to trigger notification at (191, 229) on a:text('Click here')
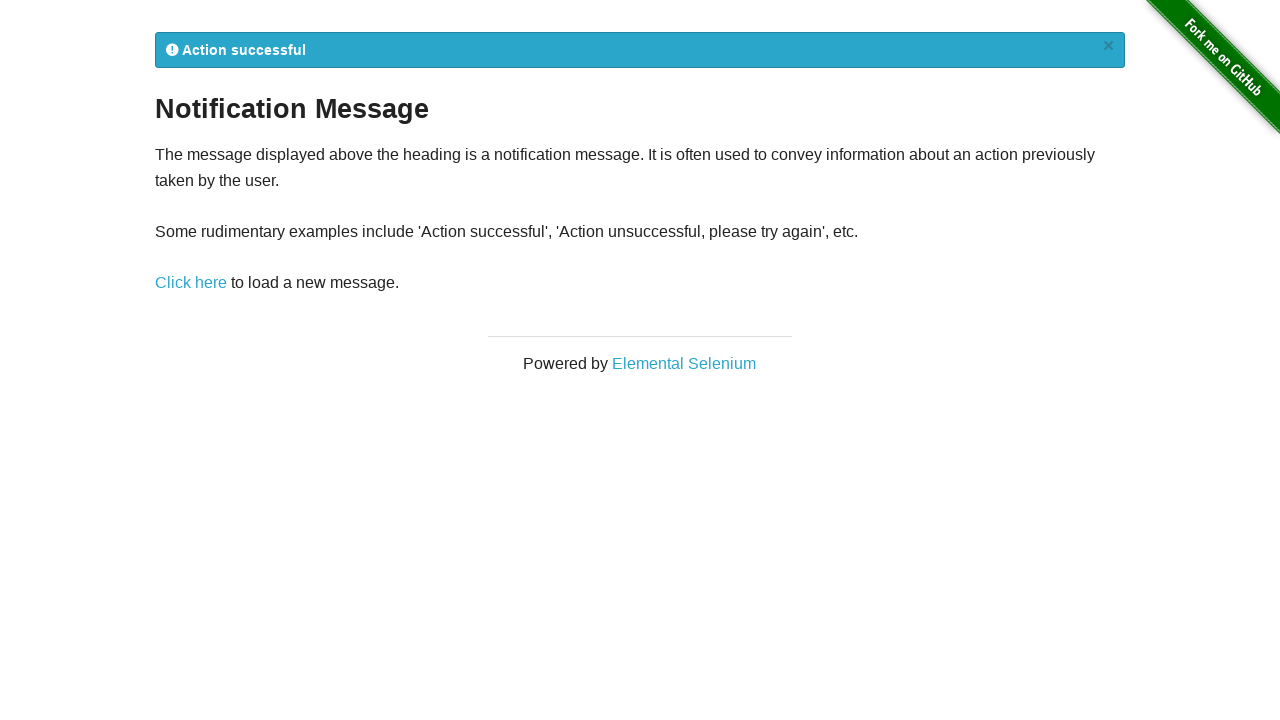

Notification flash message appeared
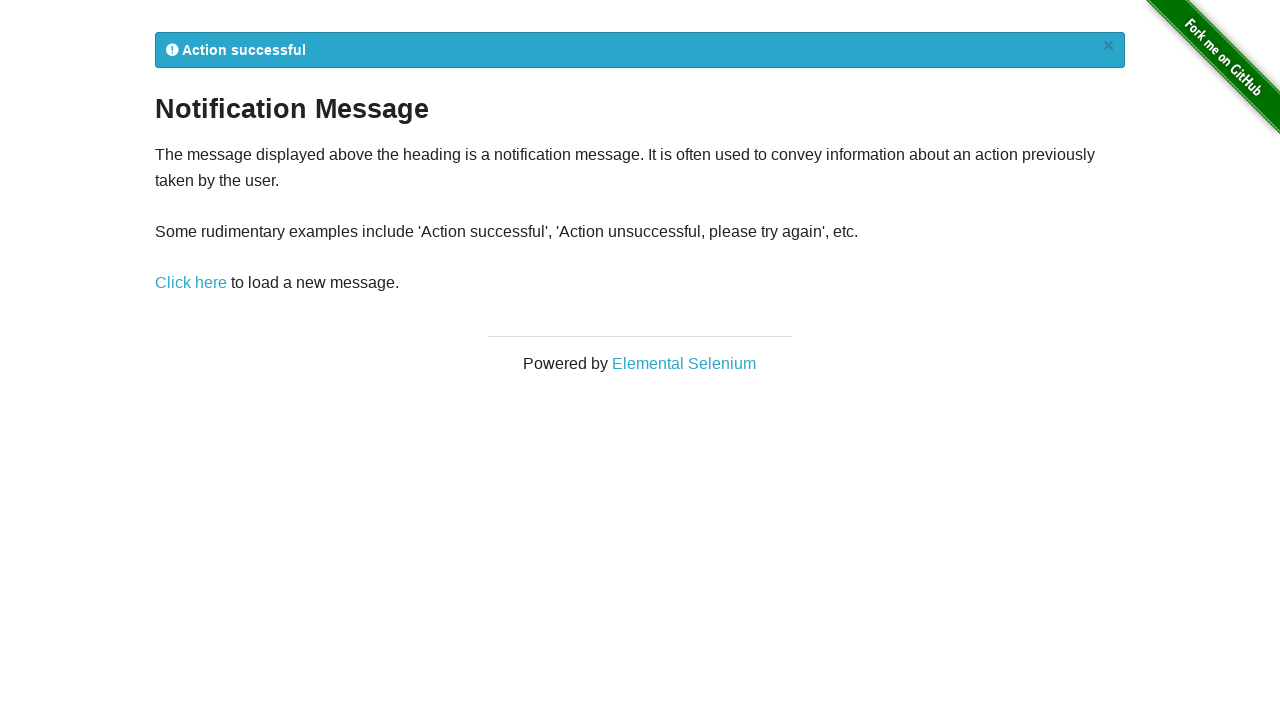

Retrieved notification message text: '
            Action successful
            ×
          '
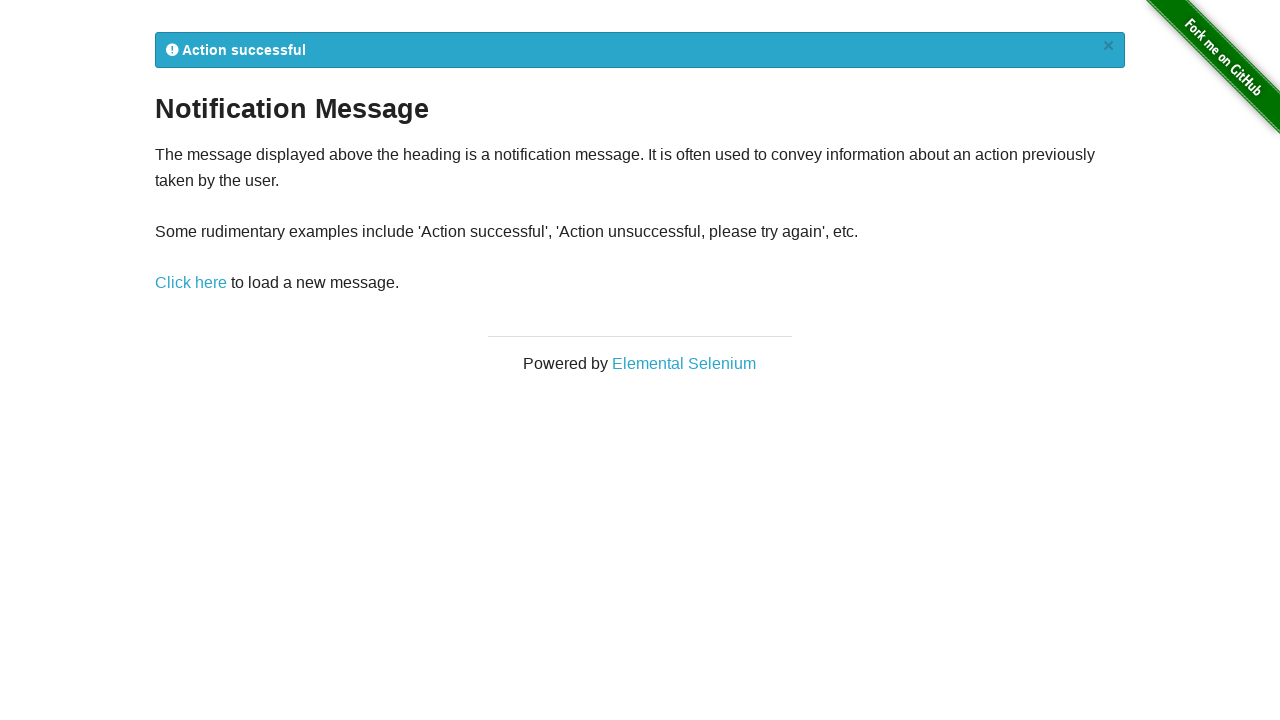

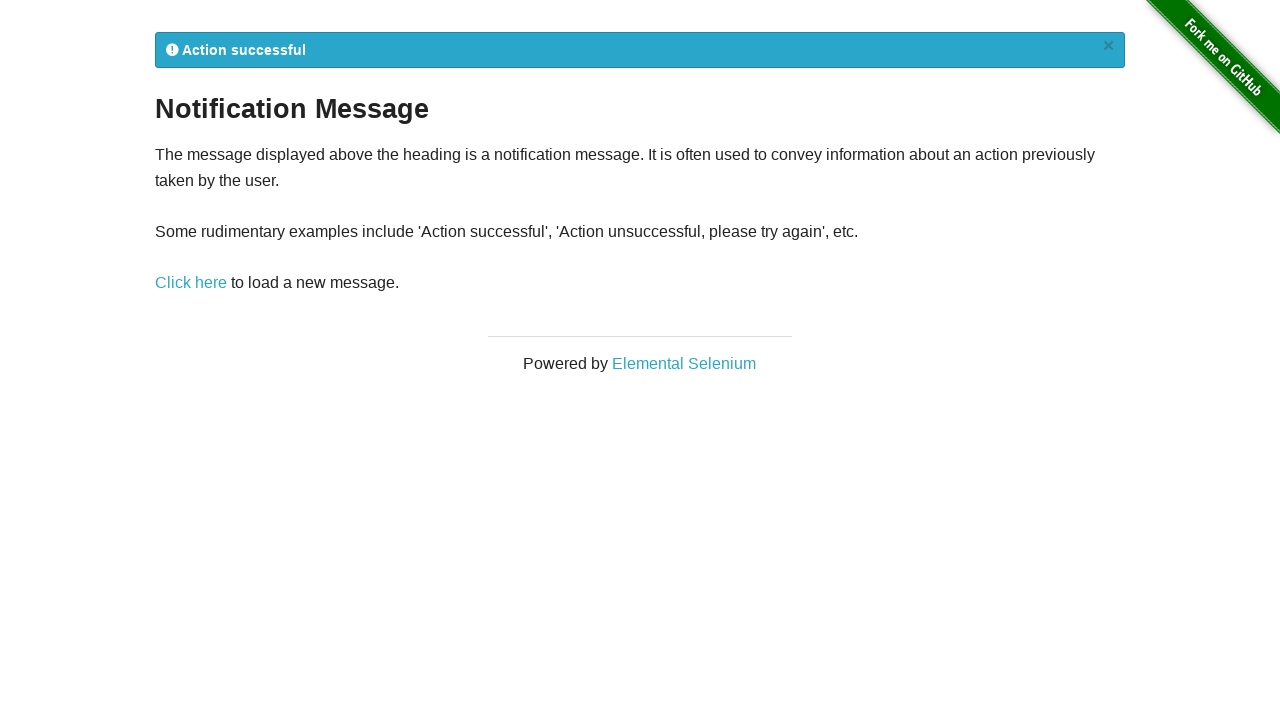